Tests keyboard key press functionality by sending SPACE and LEFT arrow keys to elements and verifying the displayed result text

Starting URL: http://the-internet.herokuapp.com/key_presses

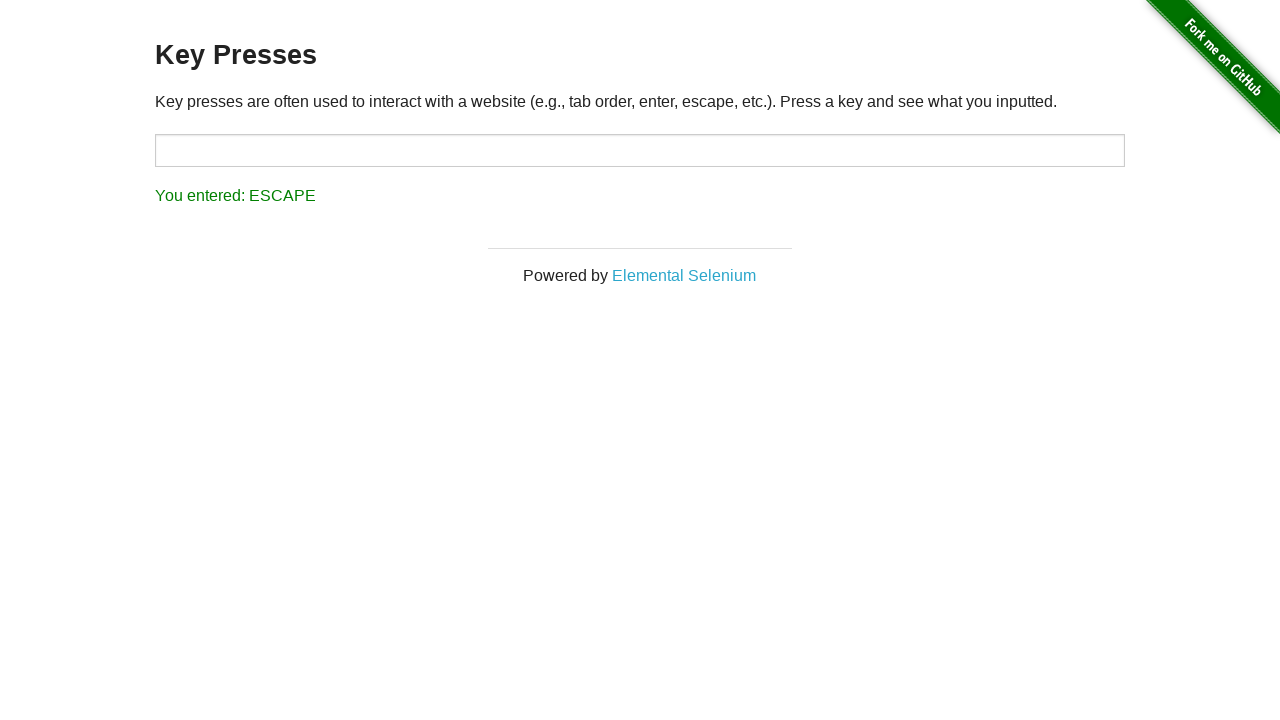

Pressed SPACE key on target input element on #target
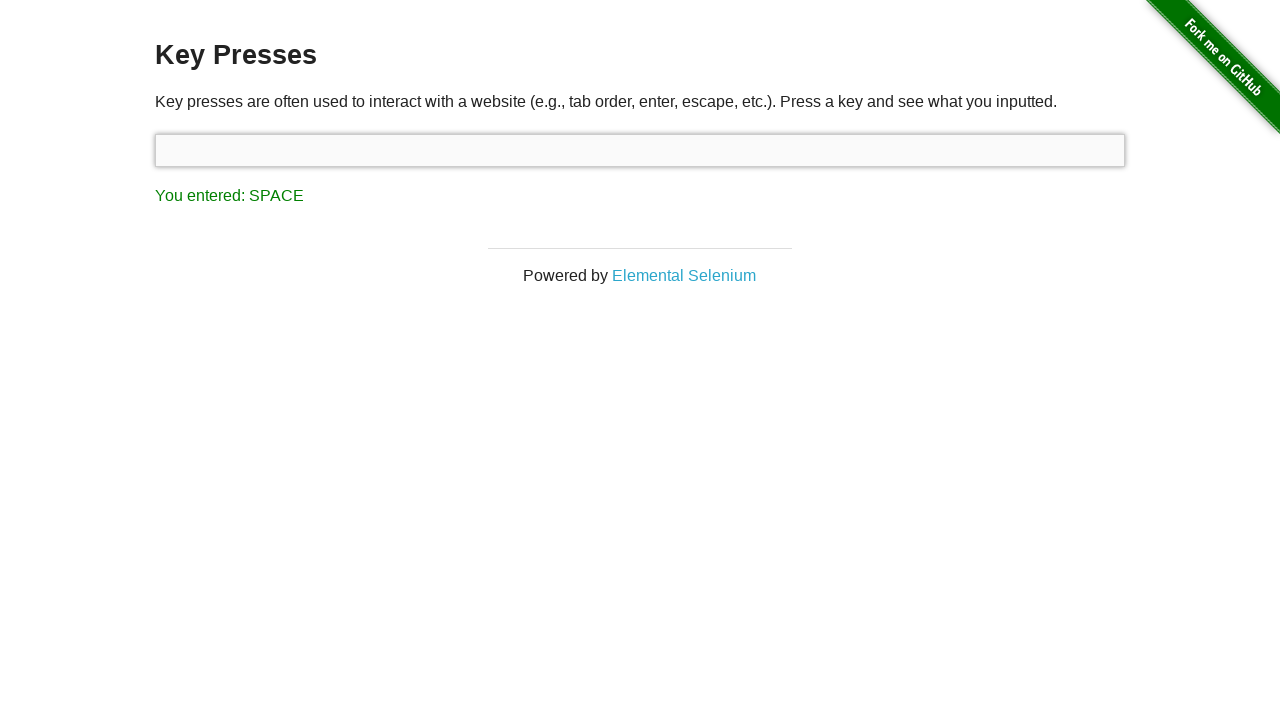

Verified result text displays 'You entered: SPACE'
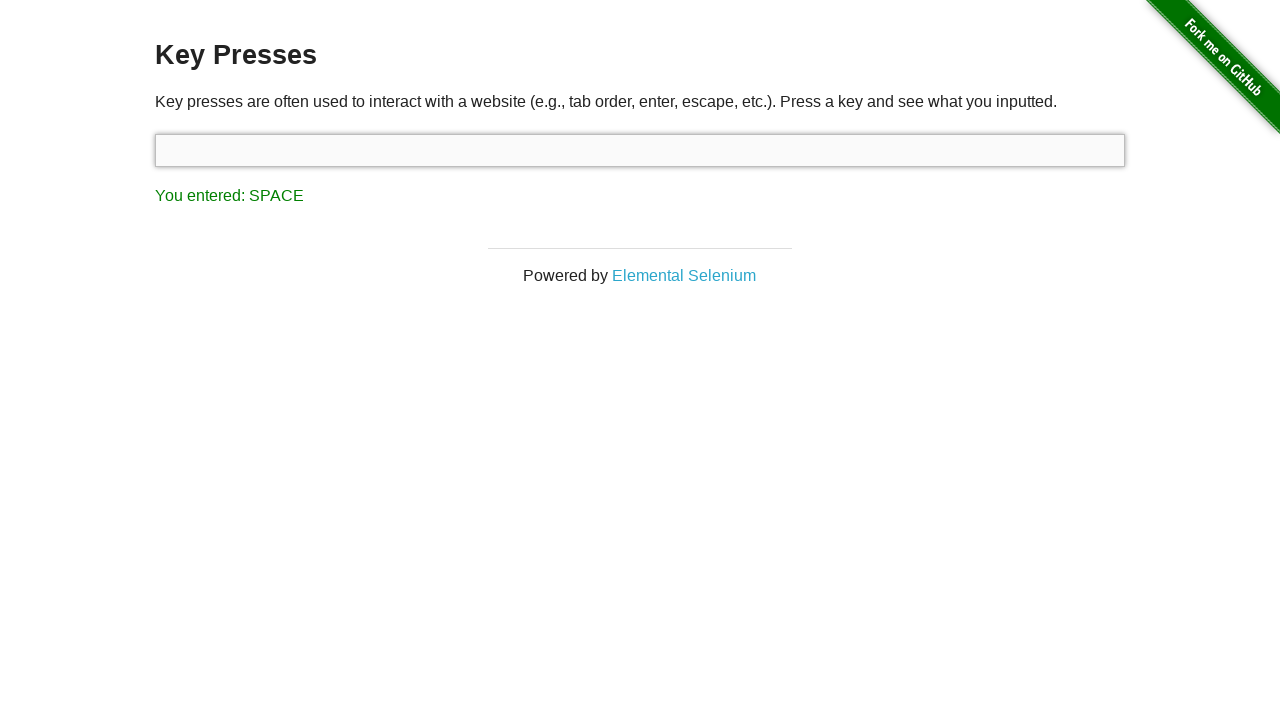

Pressed LEFT arrow key on focused element
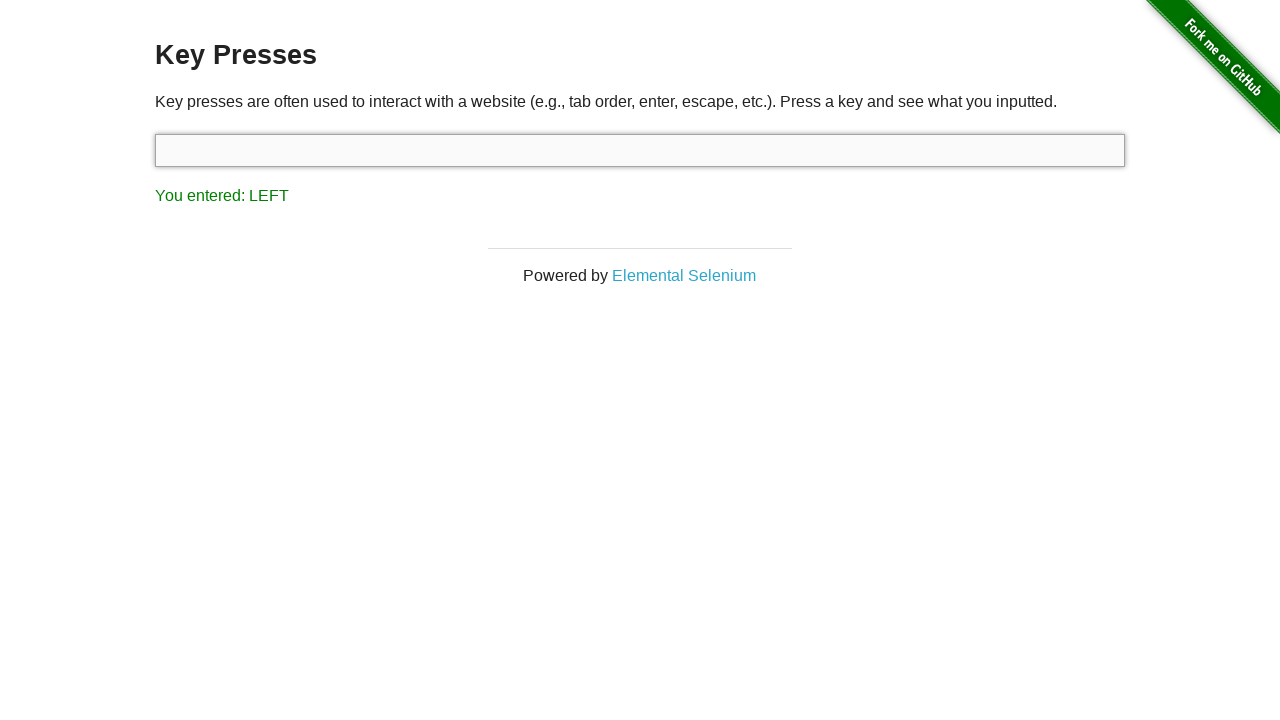

Verified result text displays 'You entered: LEFT'
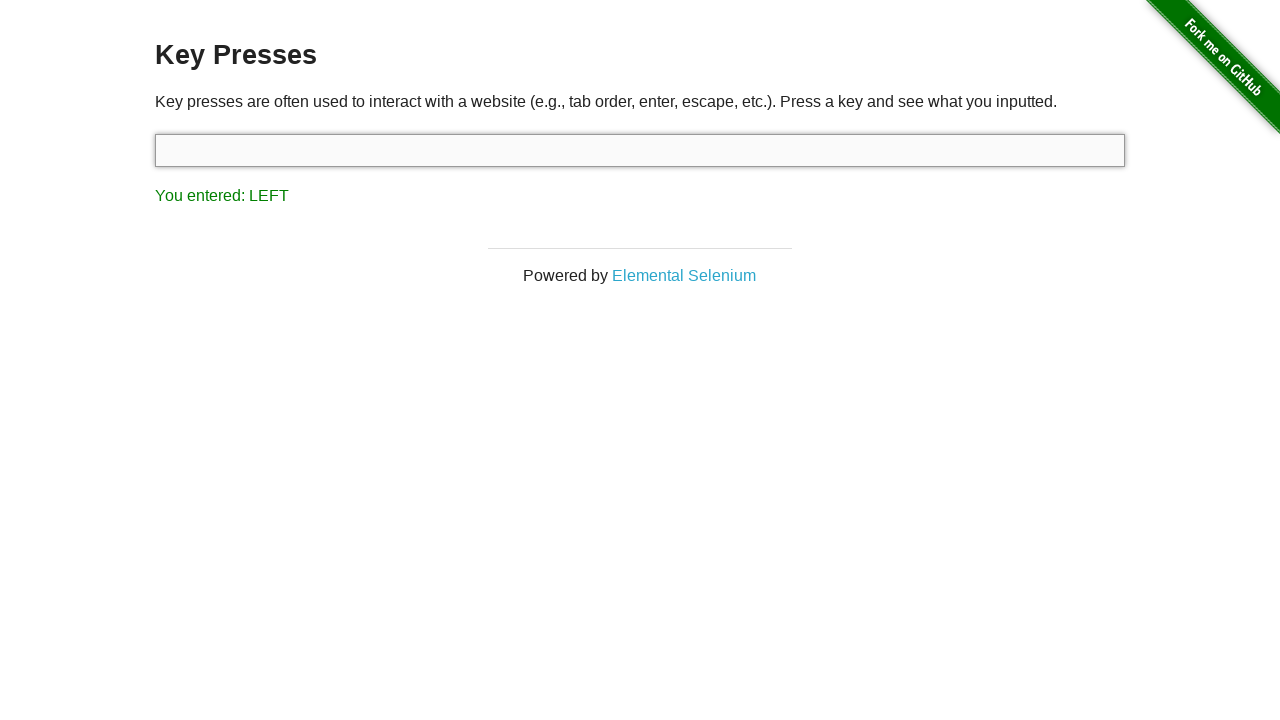

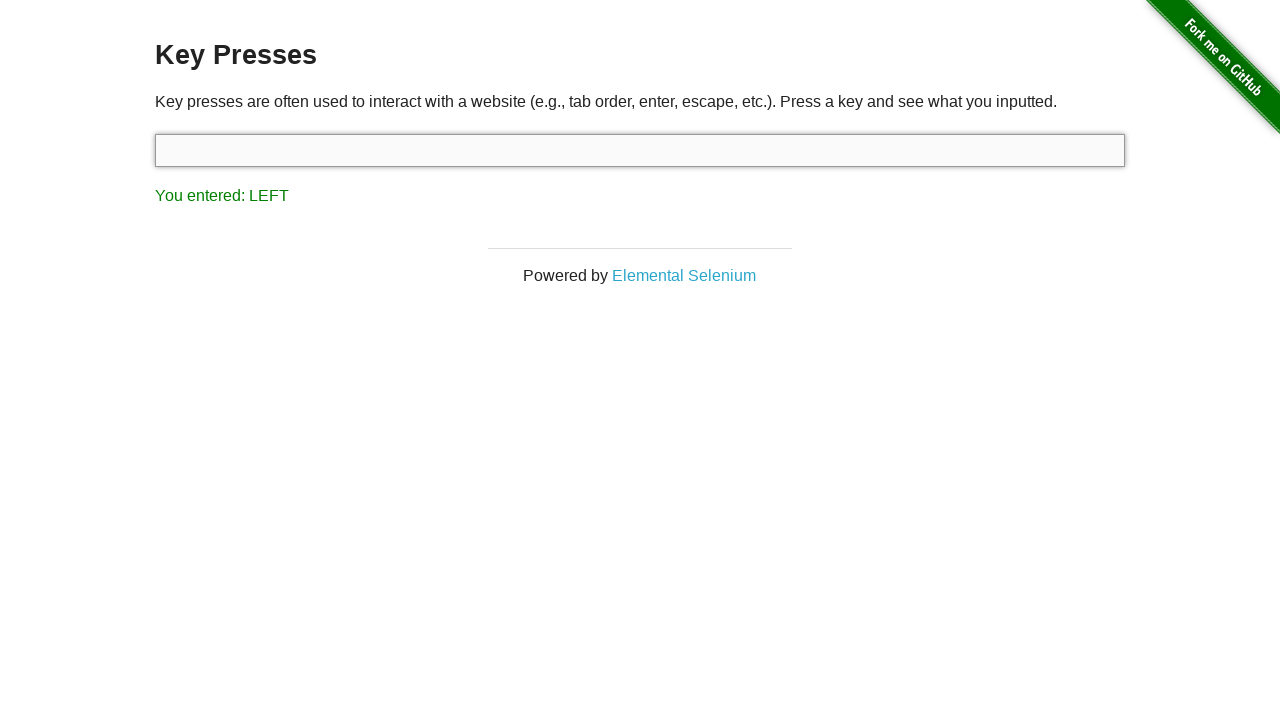